Tests the DemoQA practice form by filling out personal information fields including first name, last name, gender, phone number, date of birth, subjects, hobbies, and address.

Starting URL: https://demoqa.com/automation-practice-form/

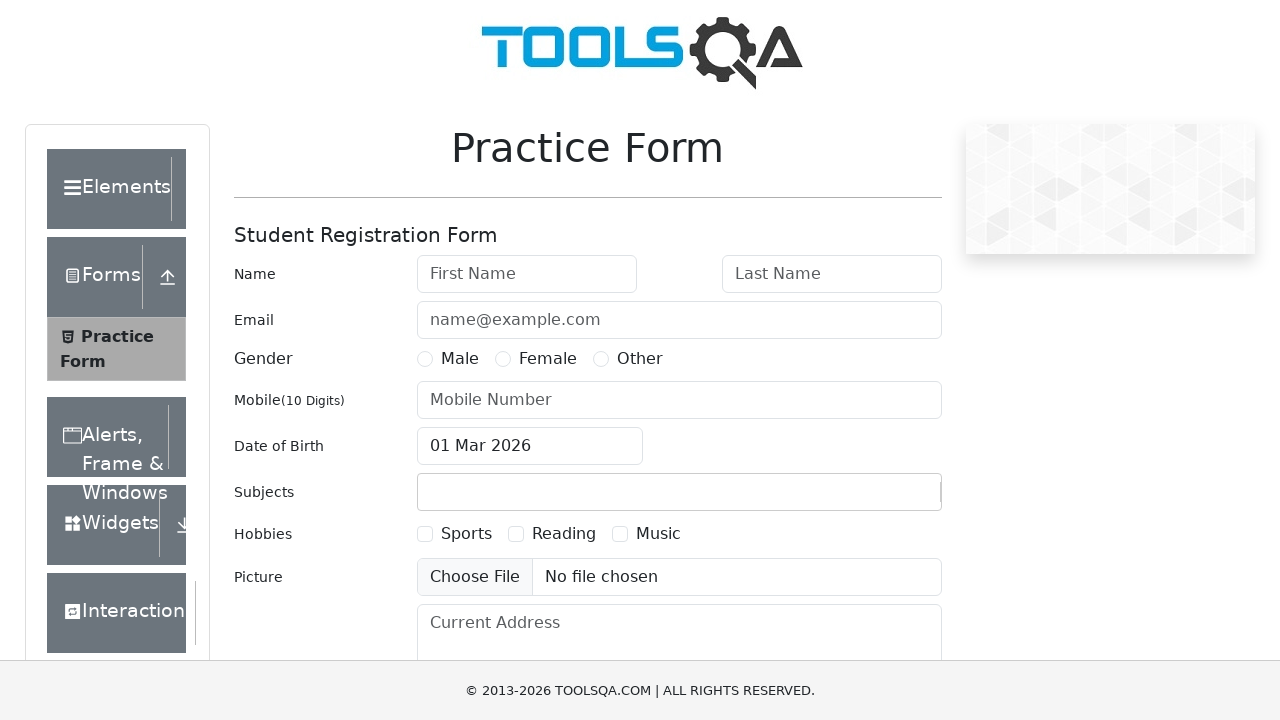

Filled first name field with 'Pero' on #firstName
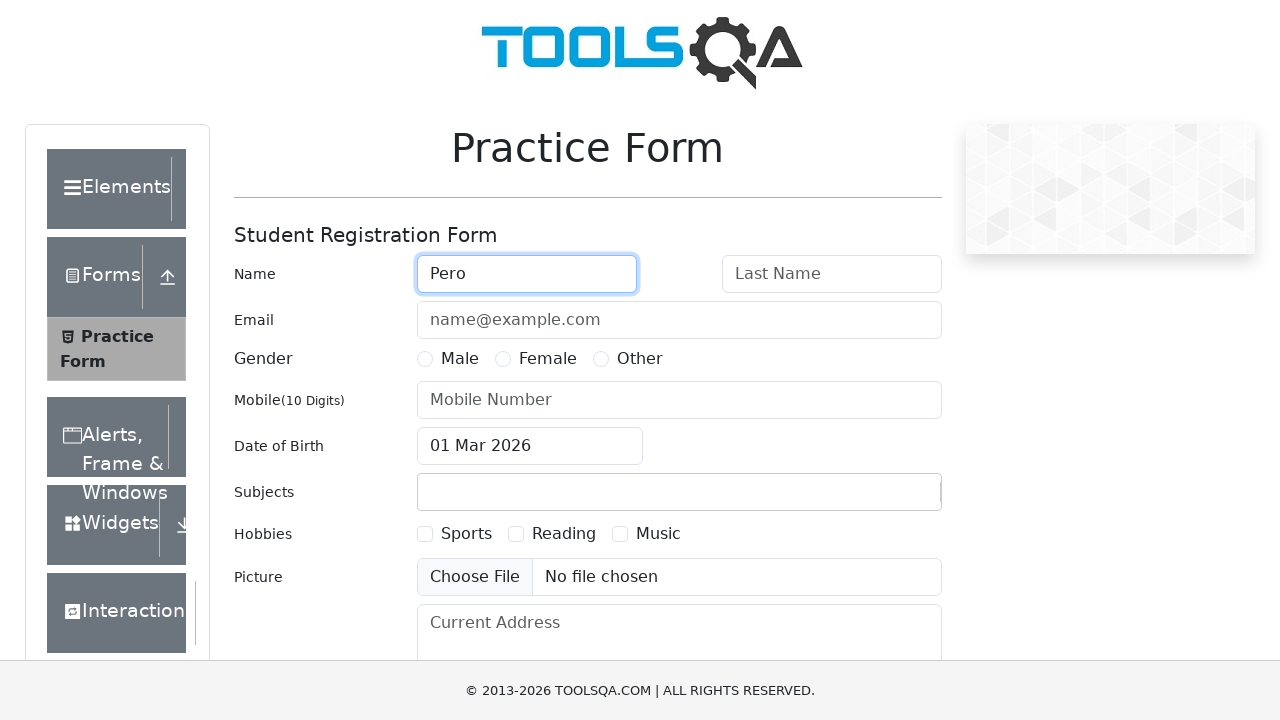

Filled last name field with 'Peric' on #lastName
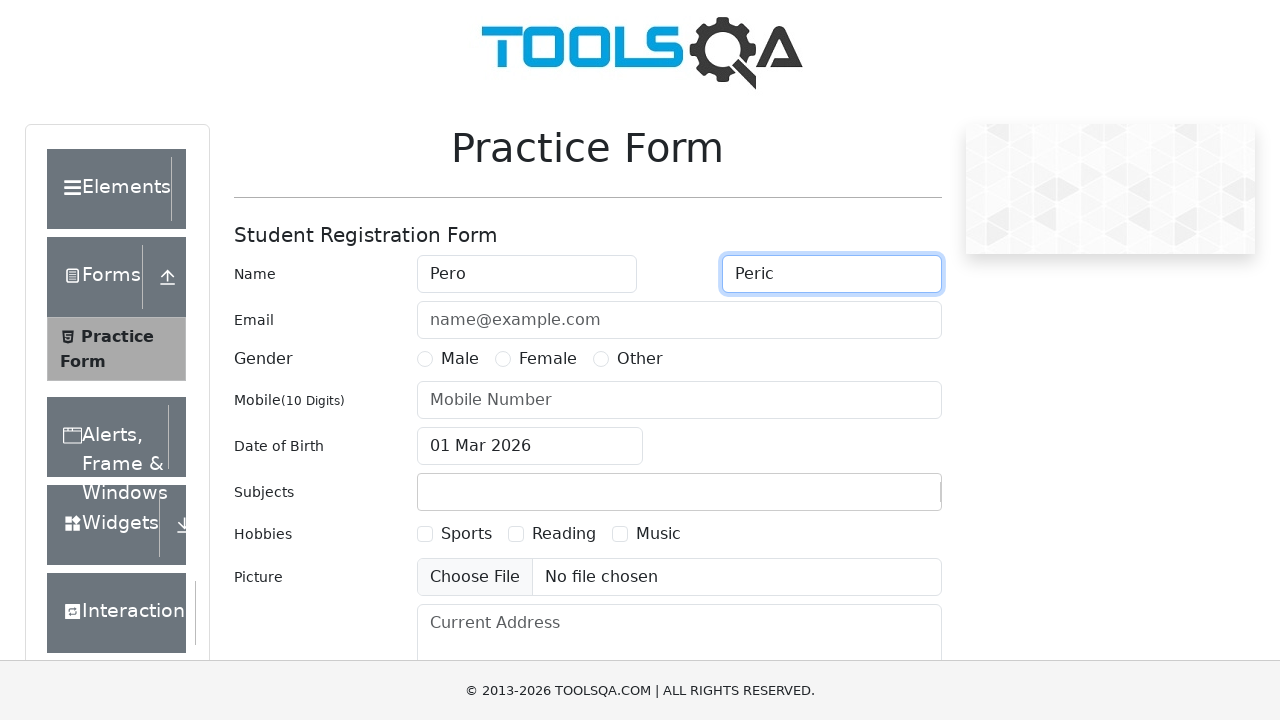

Selected male gender option at (460, 359) on label[for='gender-radio-1']
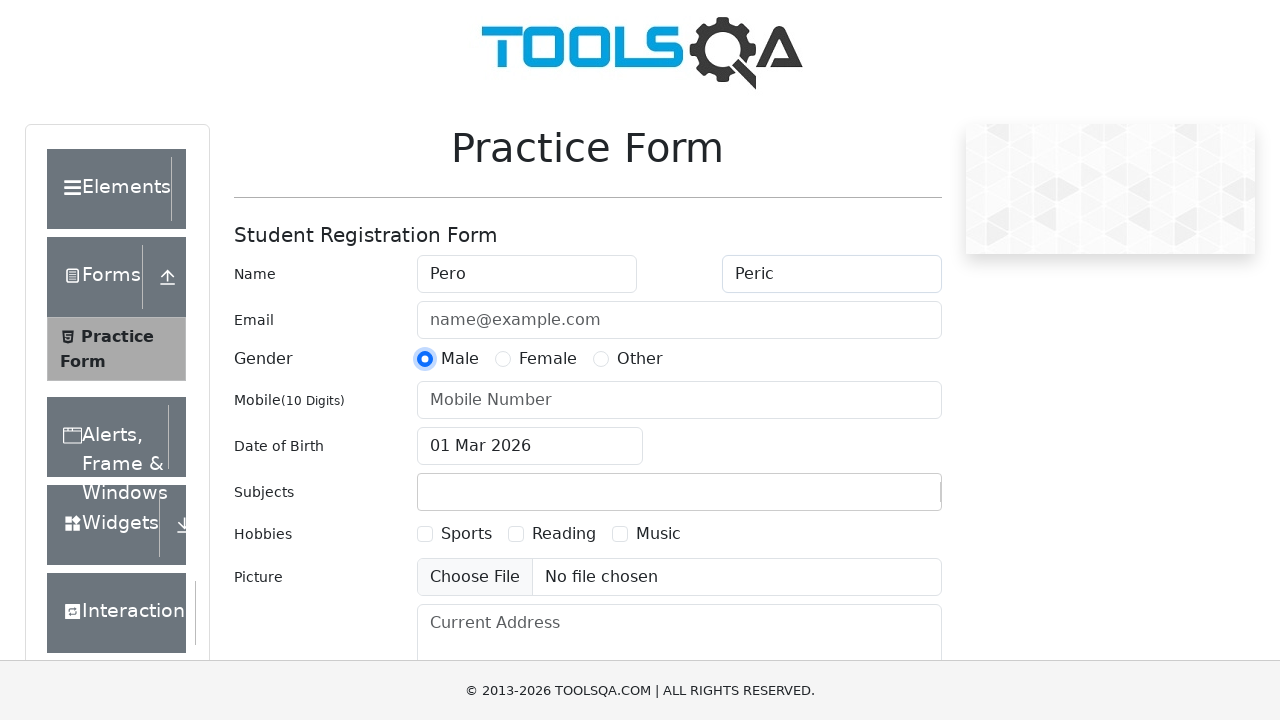

Filled phone number field with '3859512345' on #userNumber
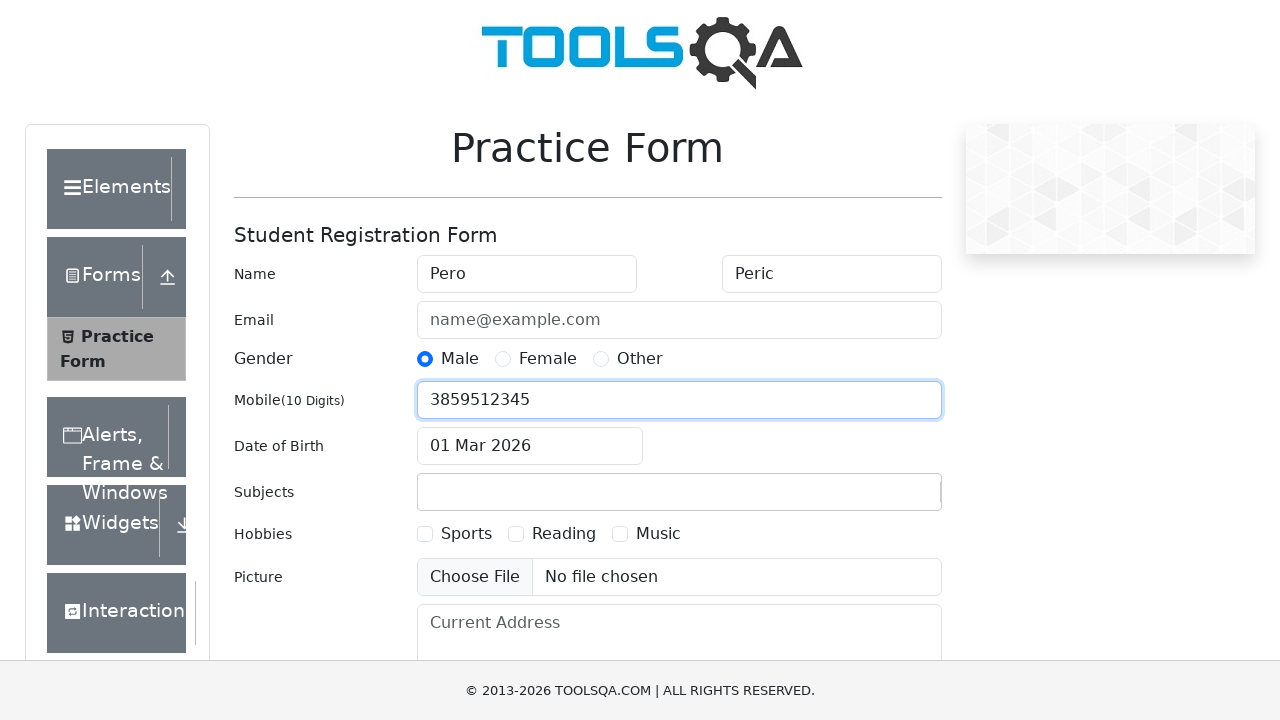

Clicked date of birth input field at (530, 446) on #dateOfBirthInput
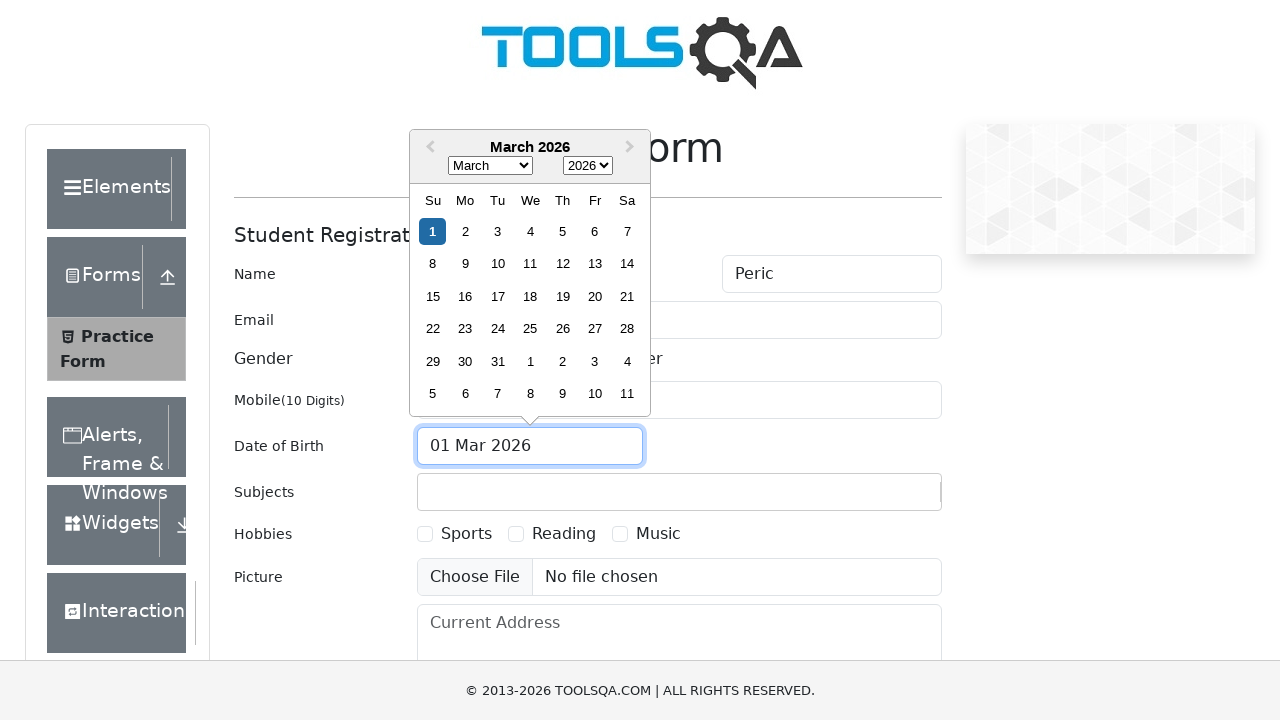

Selected all text in date of birth field
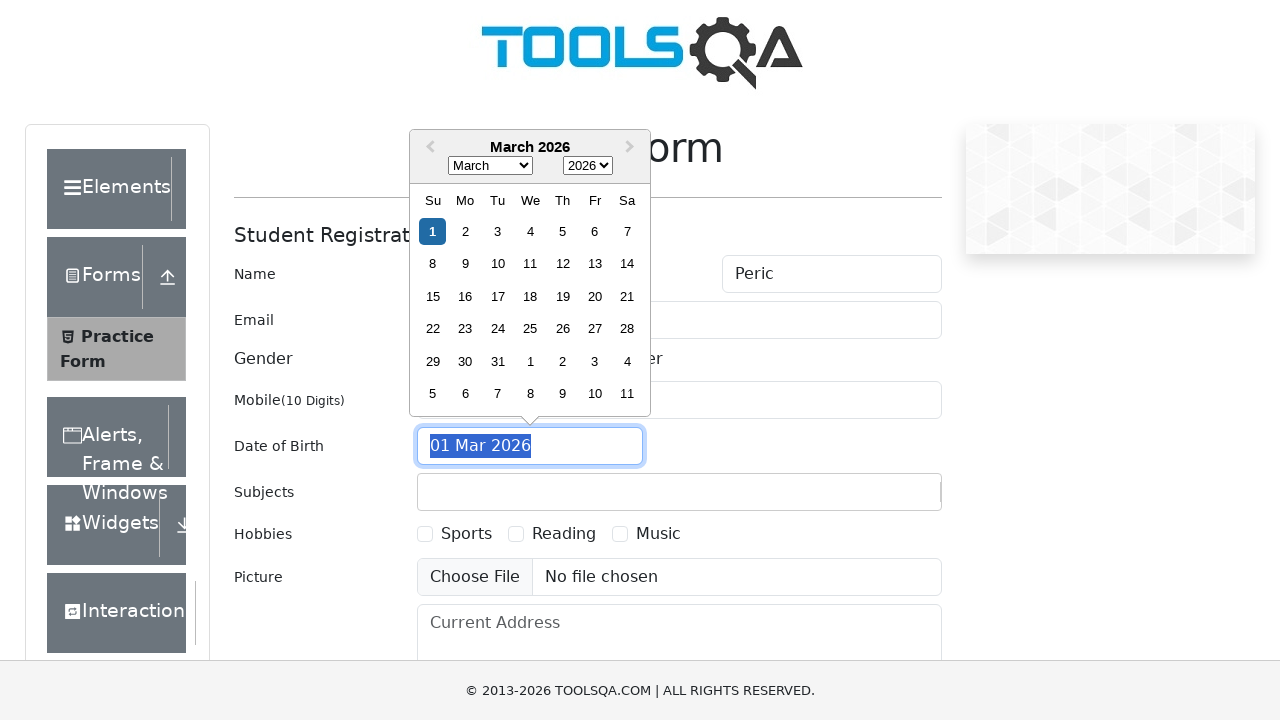

Typed date of birth '06 Jun 2020'
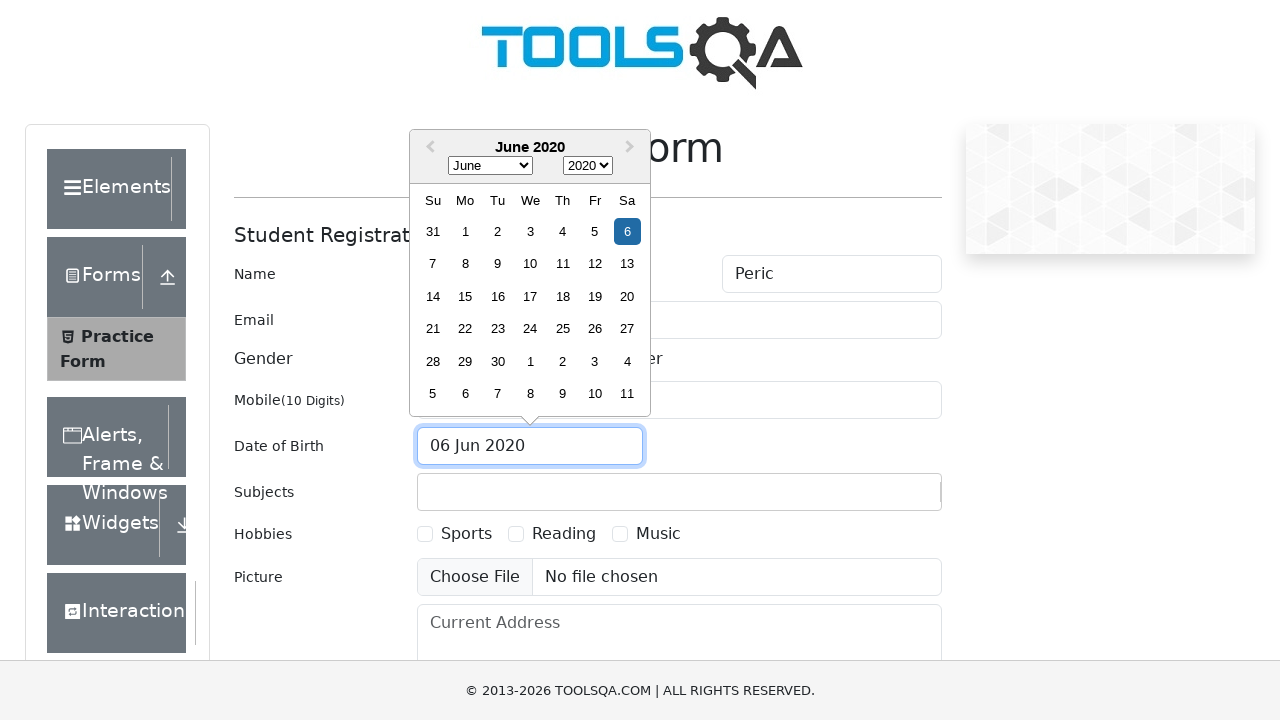

Pressed Escape to close date picker
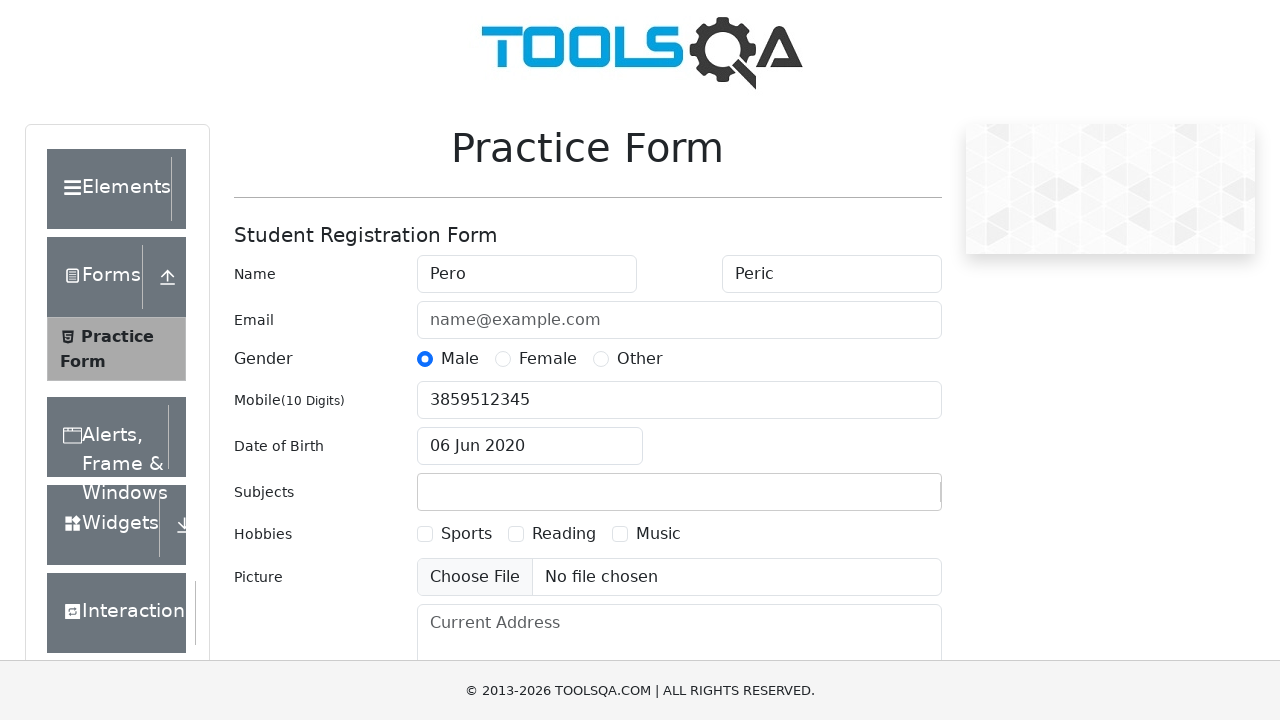

Clicked subjects input field at (430, 492) on #subjectsInput
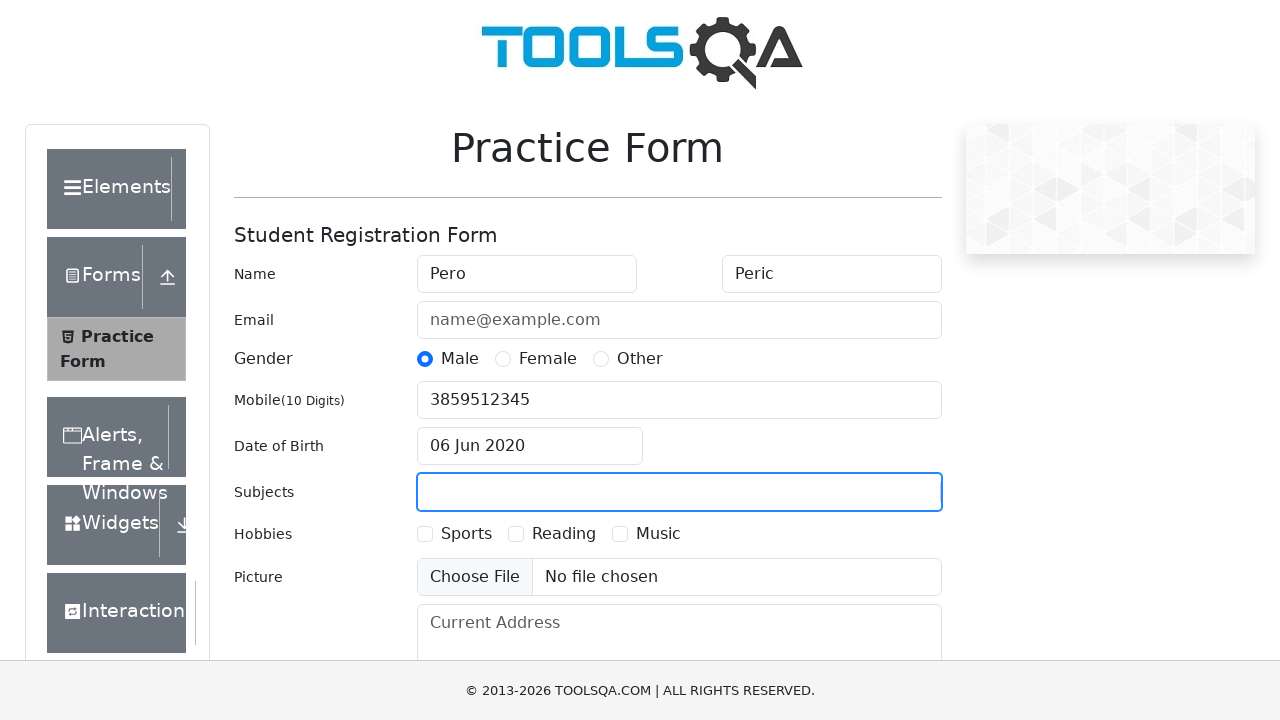

Filled subjects field with 'Maths' on #subjectsInput
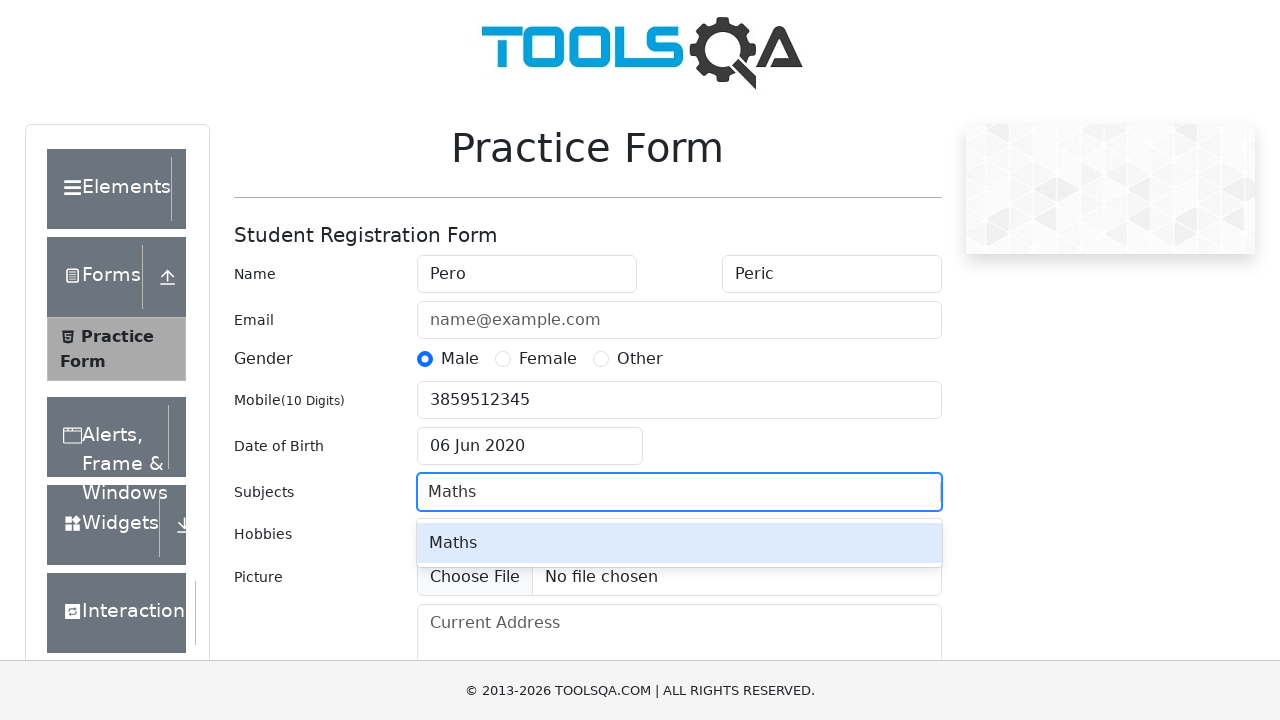

Pressed Enter to confirm subject selection
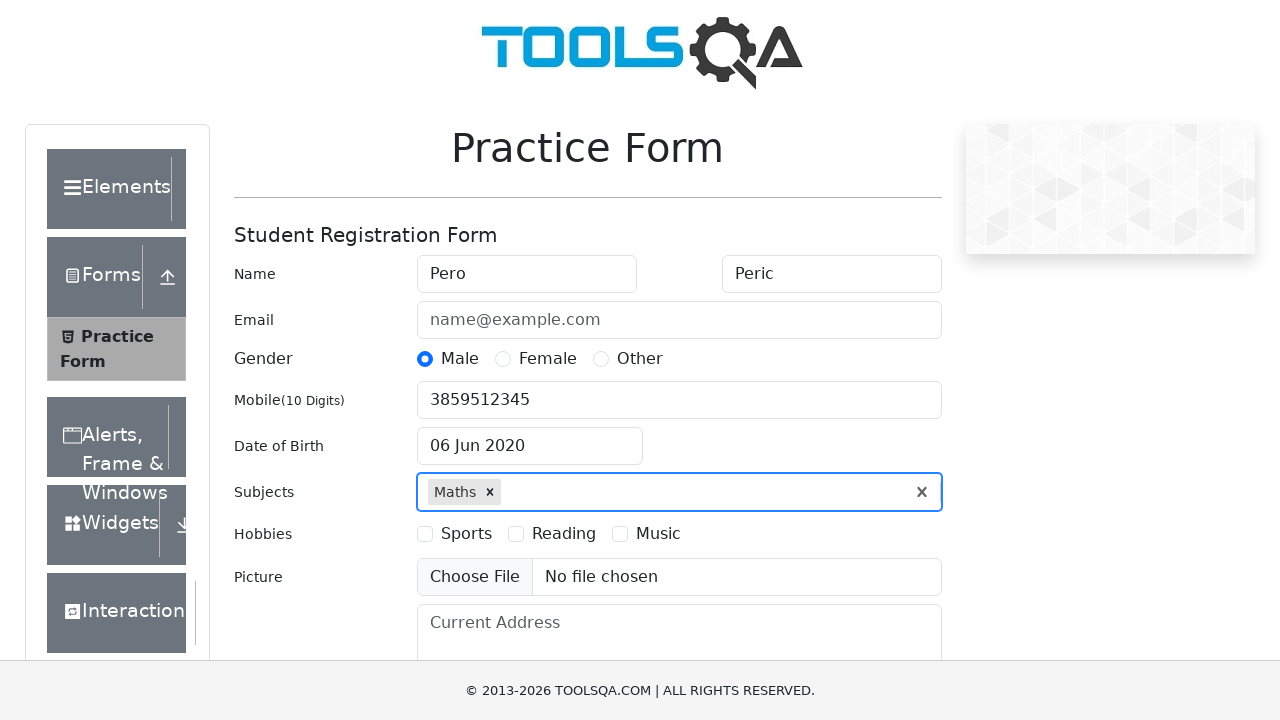

Selected hobbies checkbox option at (466, 534) on label[for='hobbies-checkbox-1']
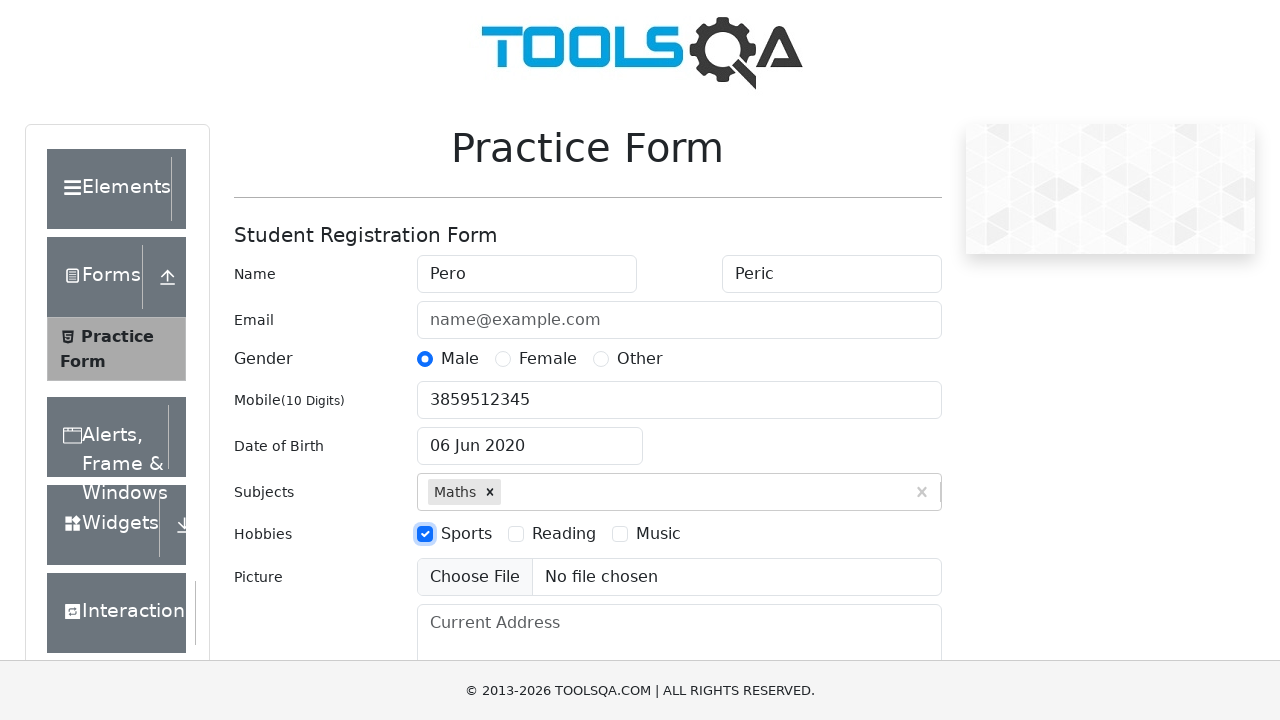

Filled current address field with 'Current Address Testing' on #currentAddress
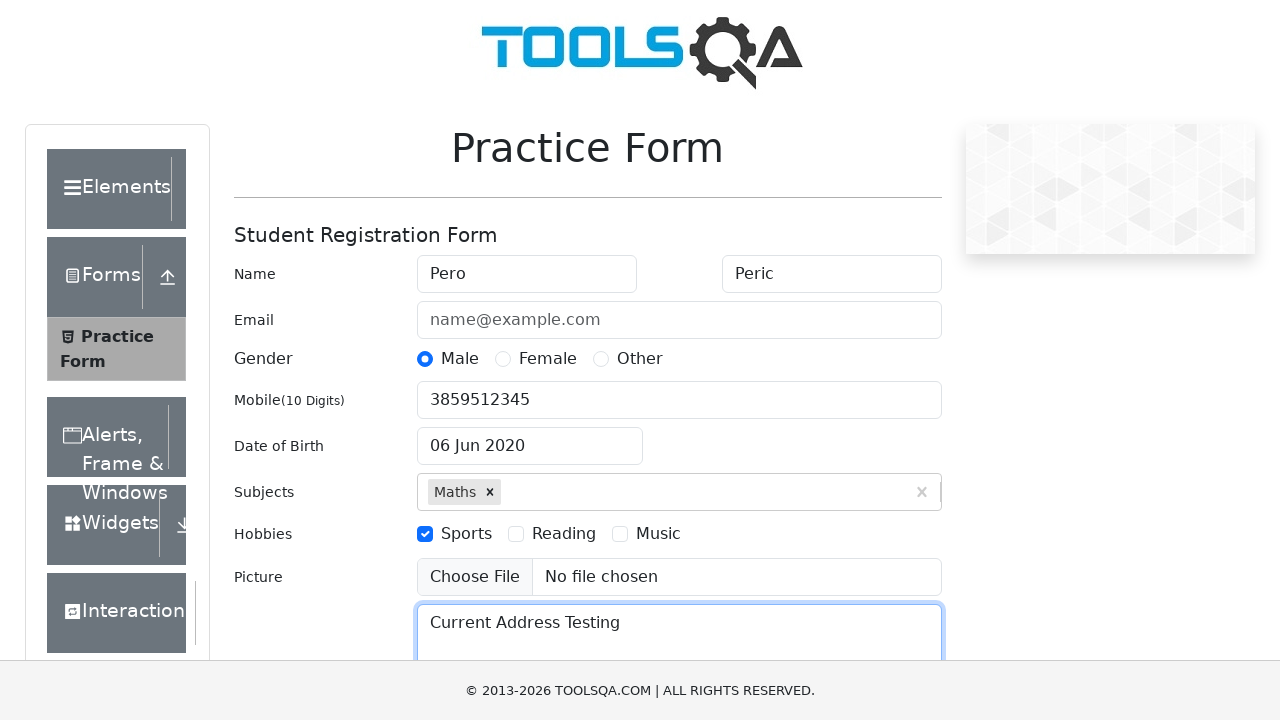

Scrolled to state dropdown field
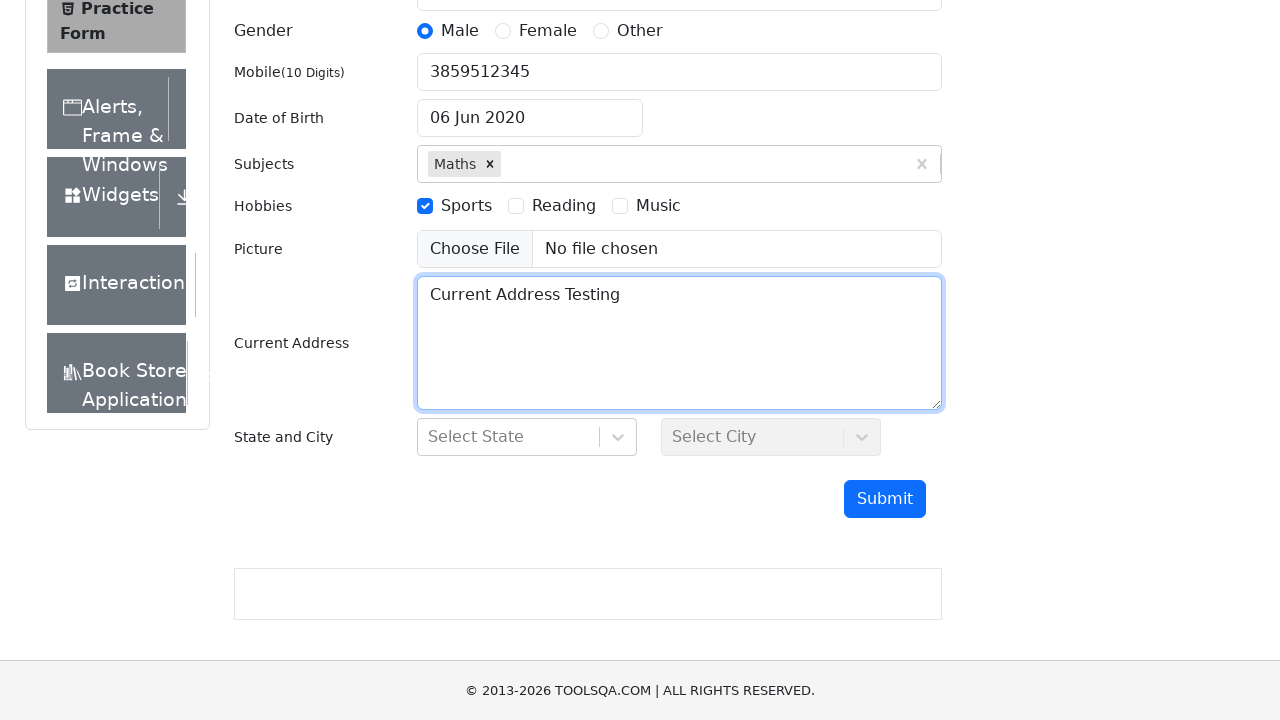

Clicked state dropdown to open options at (527, 437) on #state
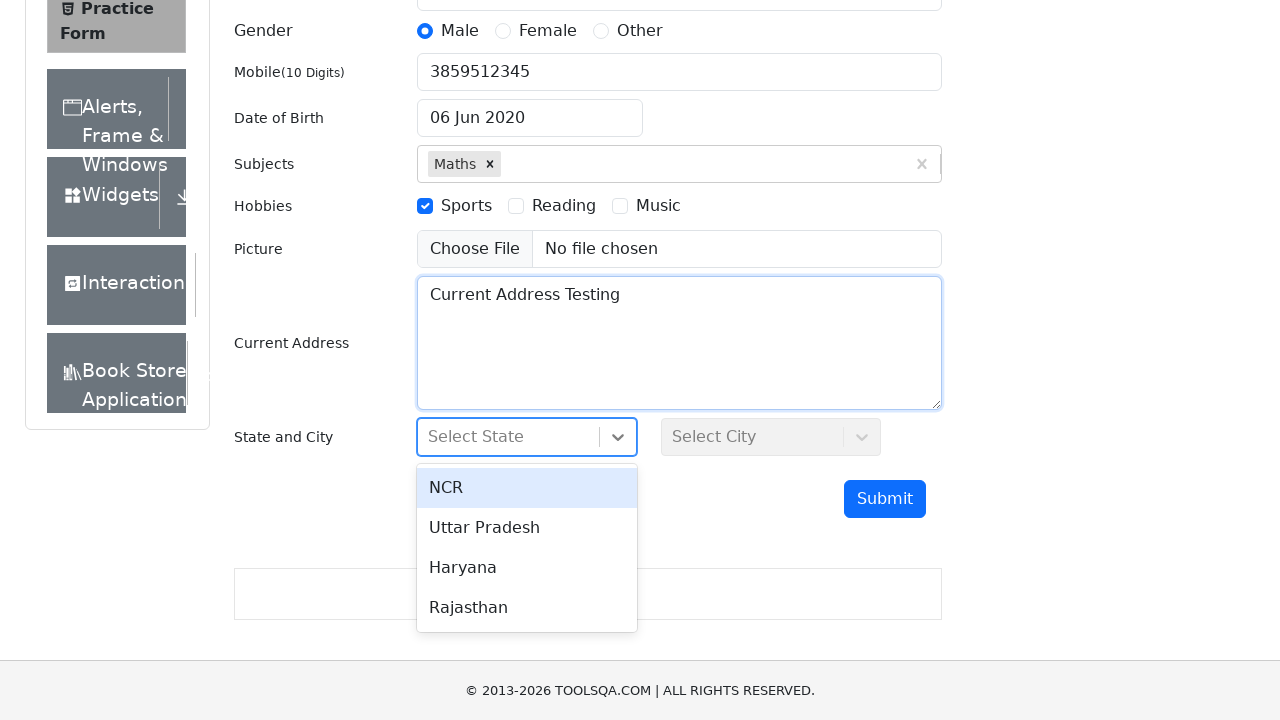

Selected first state option from dropdown at (527, 488) on #react-select-3-option-0
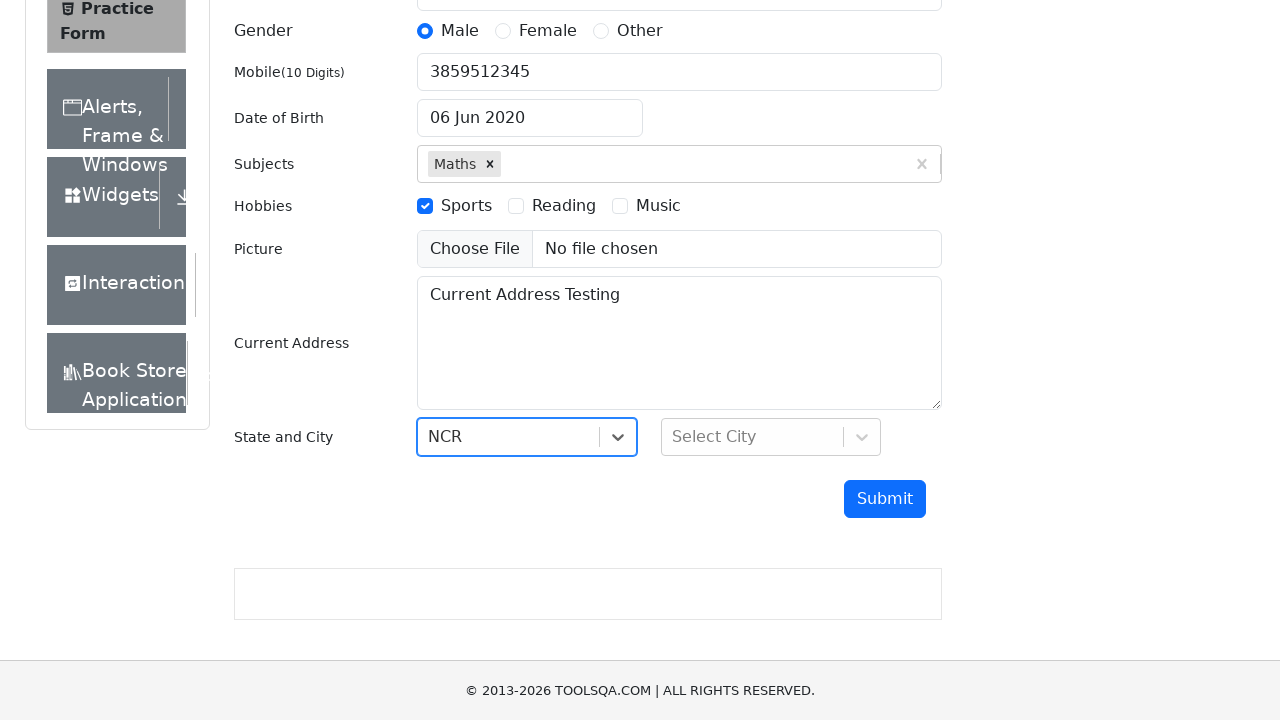

Waited 1 second for form interactions to complete
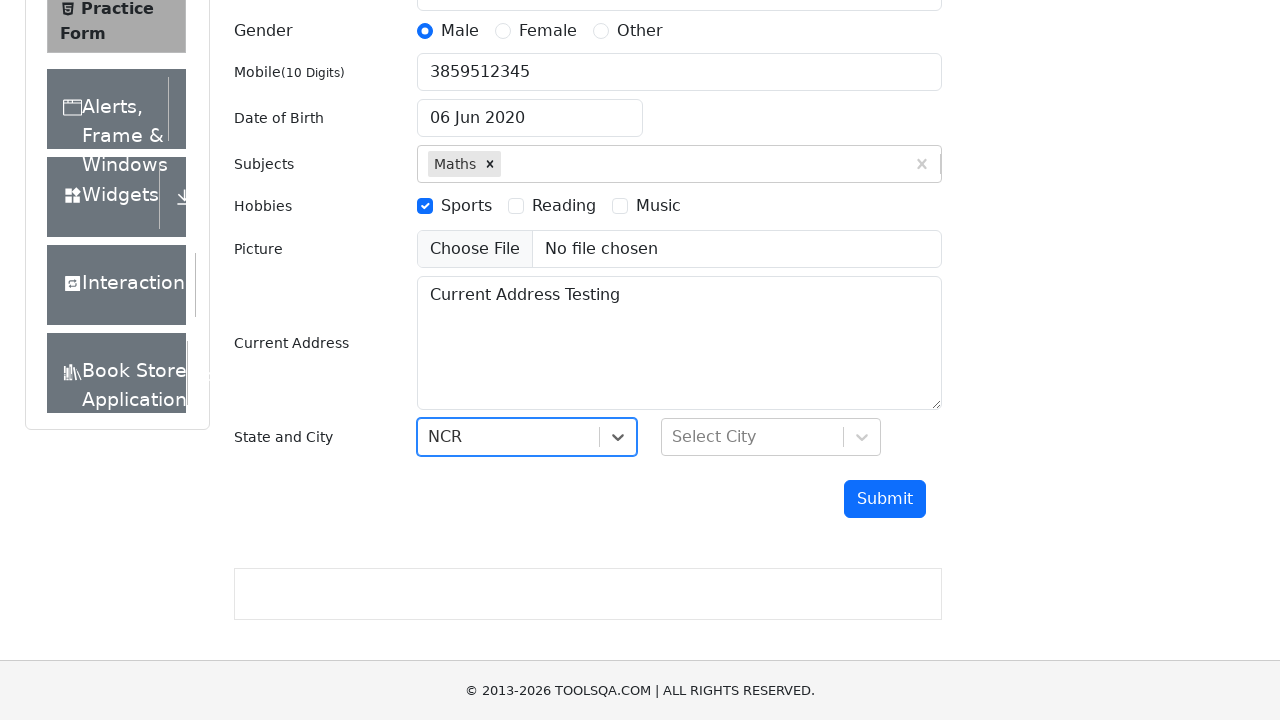

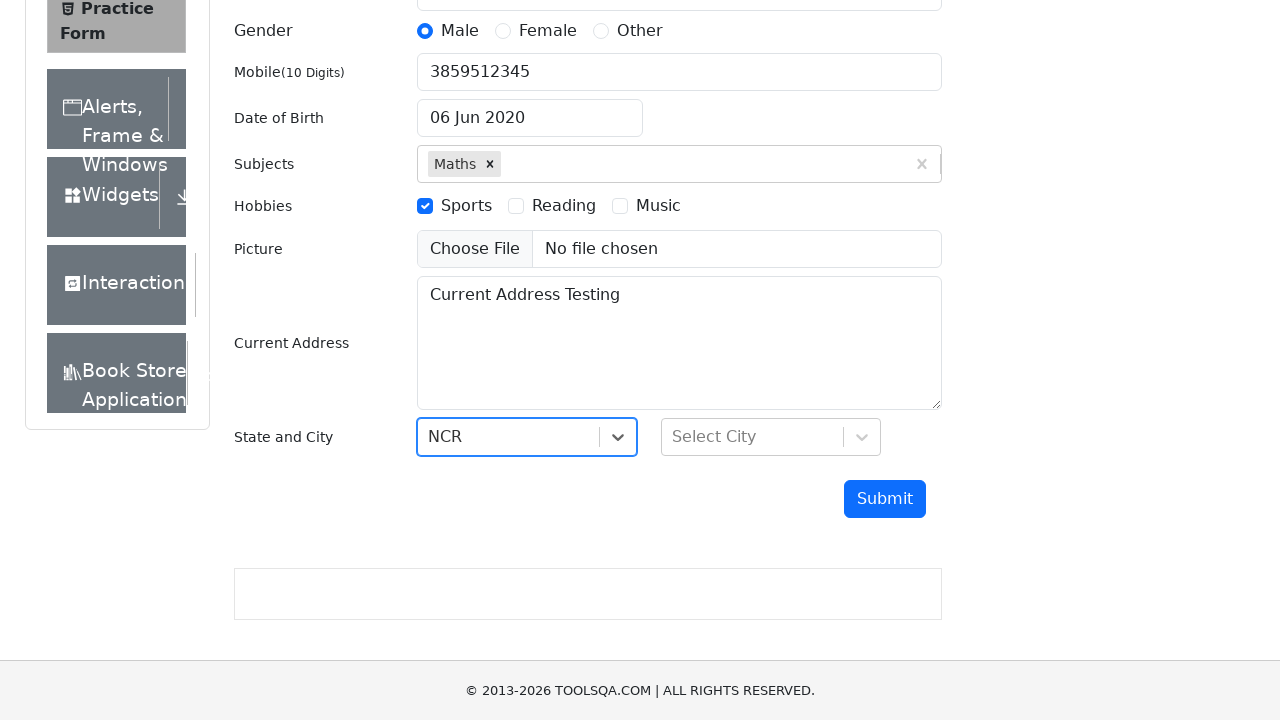